Tests a complete e-commerce purchase flow on DemoBlaze: selecting a laptop category, adding a Sony Vaio i5 to cart, verifying cart contents match product details, and completing the checkout process with order form submission.

Starting URL: https://www.demoblaze.com

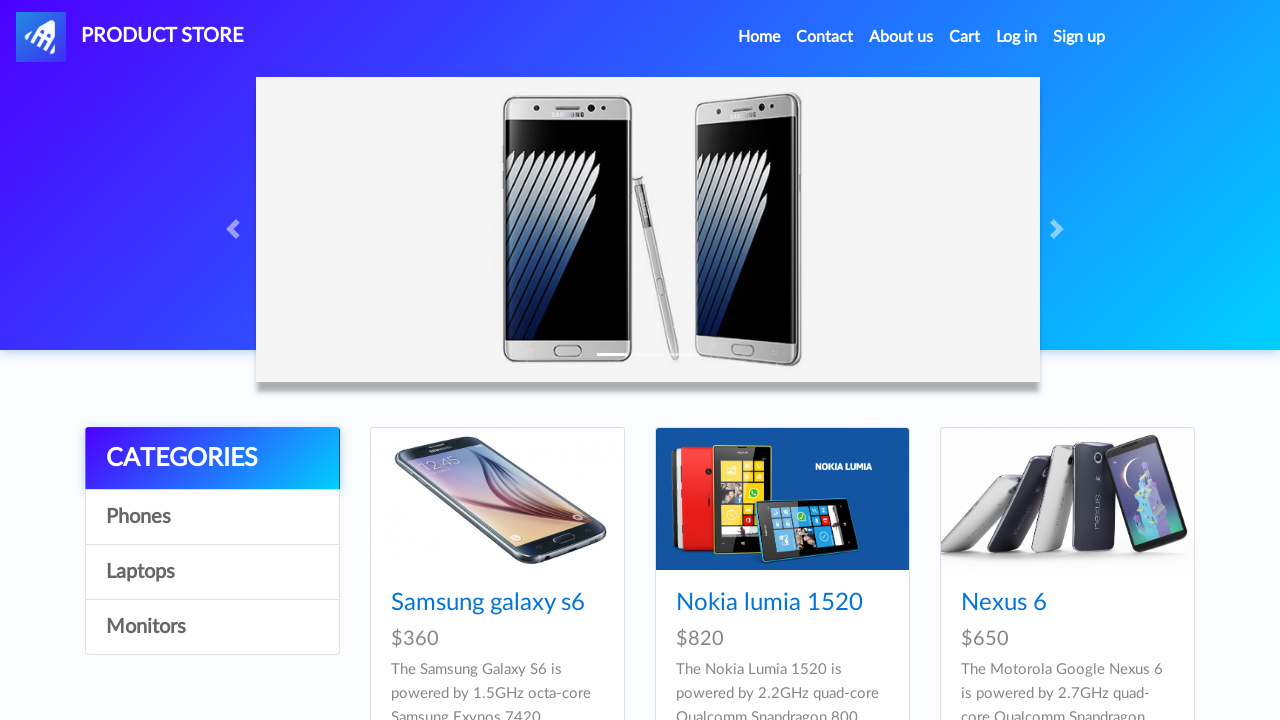

Clicked on Laptops category at (212, 572) on a:has-text('Laptops')
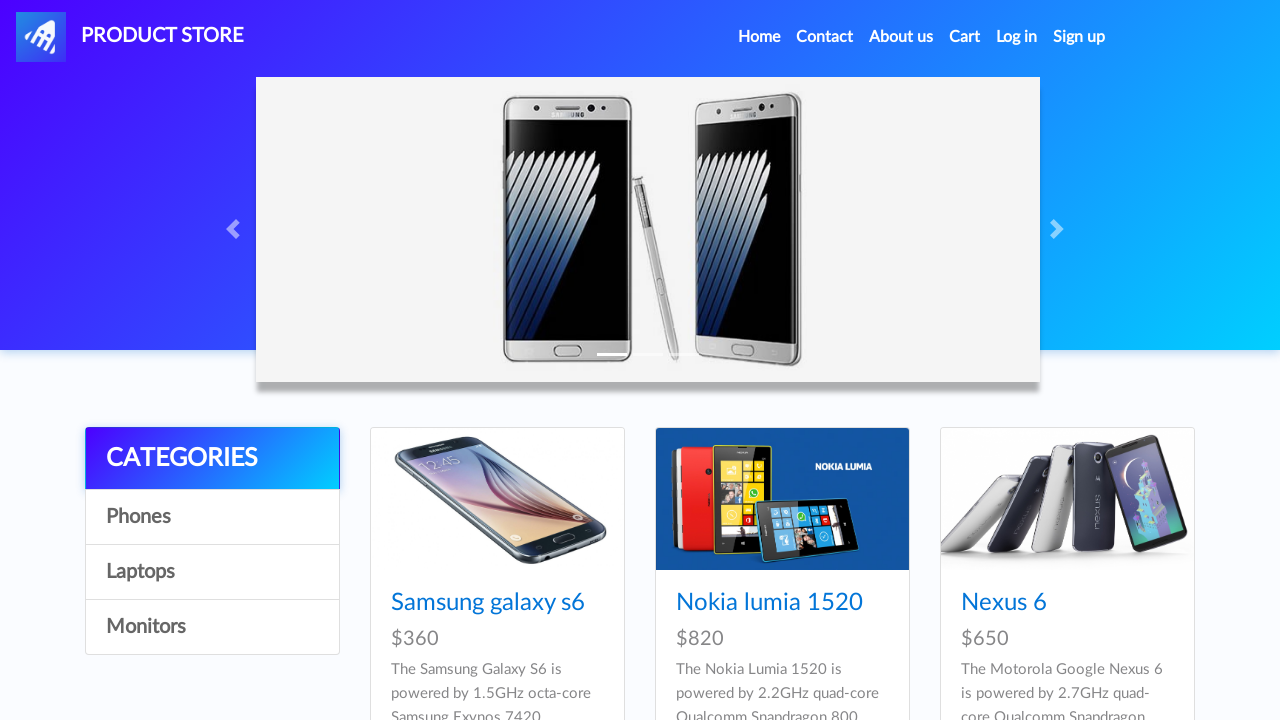

Waited for page to load after clicking Laptops
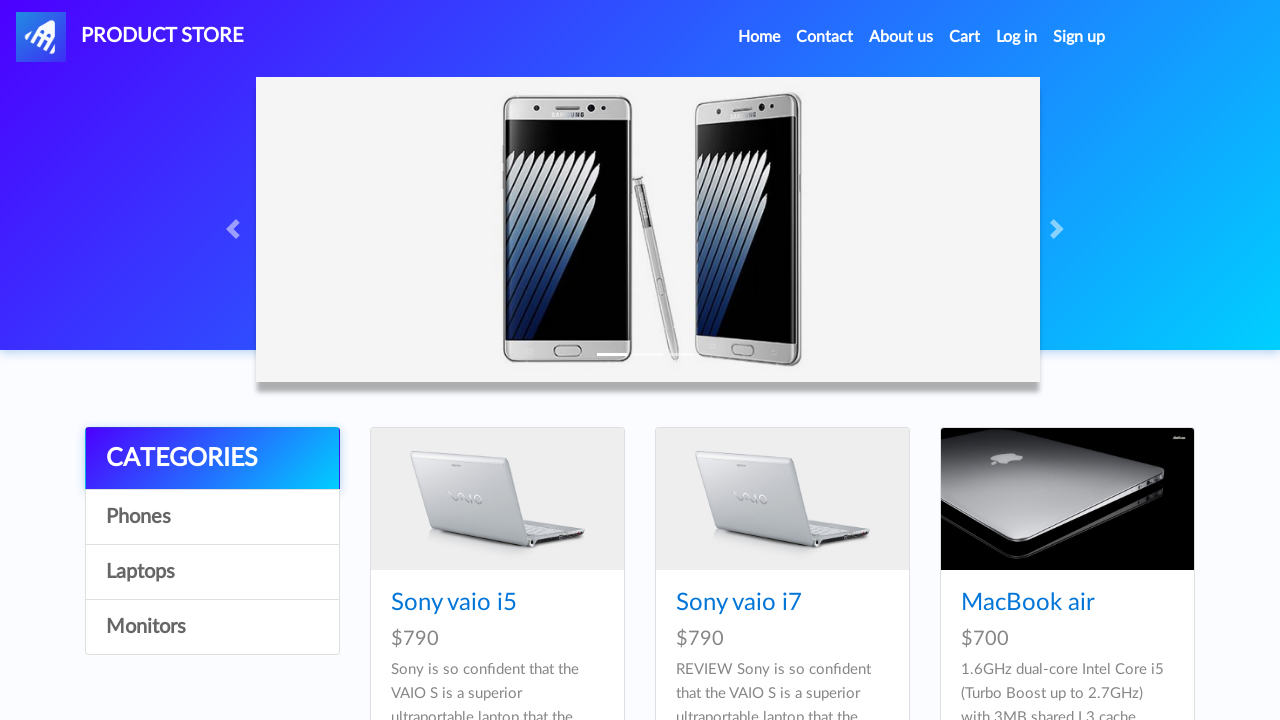

Clicked on Sony Vaio i5 product at (454, 603) on a:has-text('Sony vaio i5')
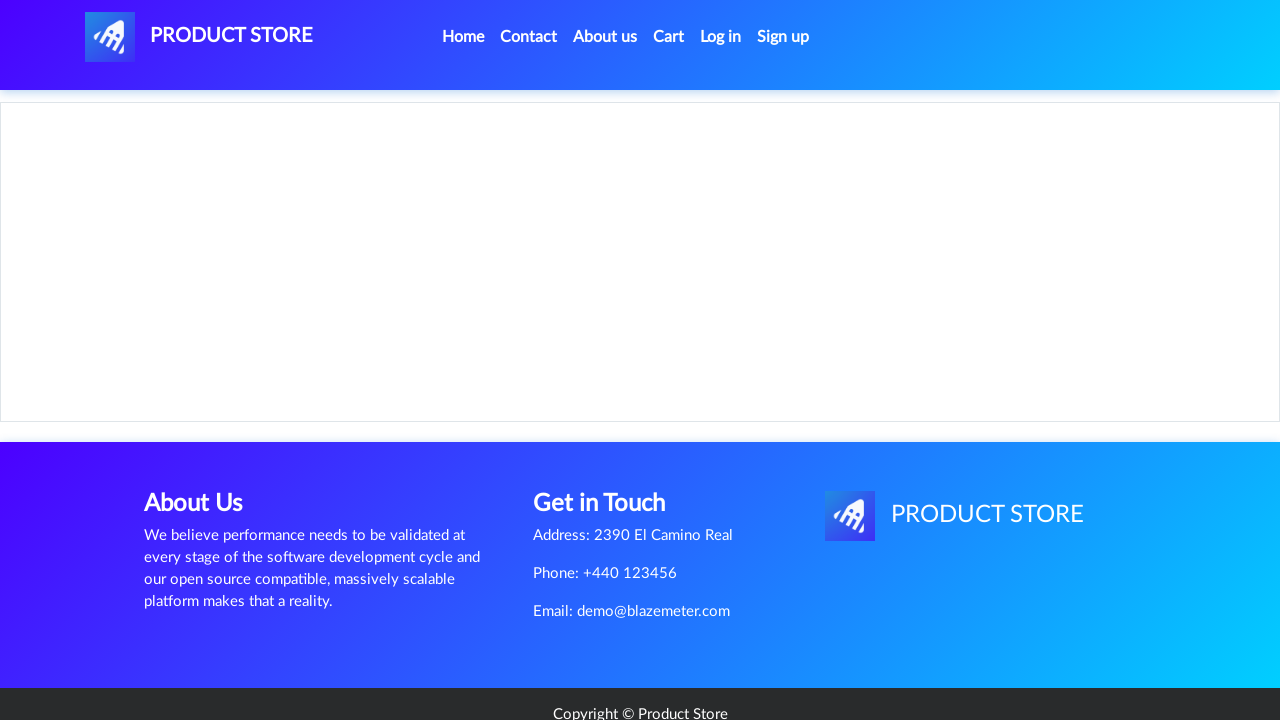

Product detail page loaded
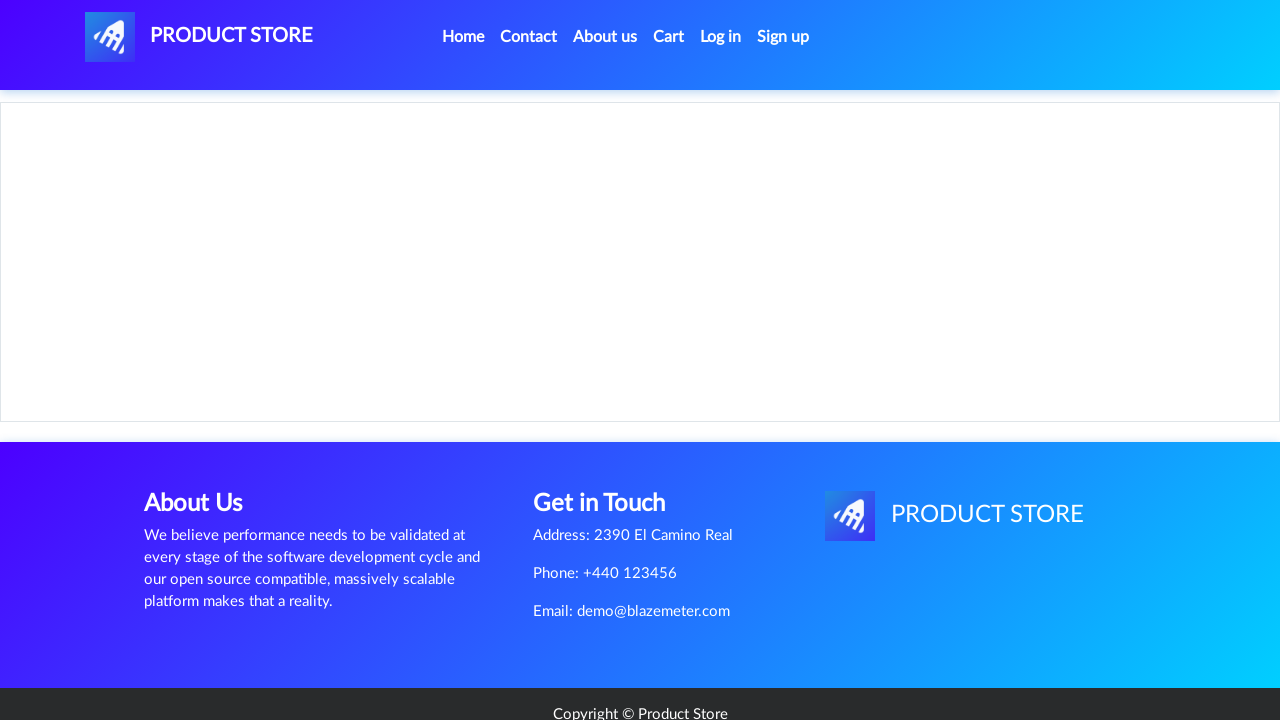

Retrieved product model from detail page: Sony vaio i5
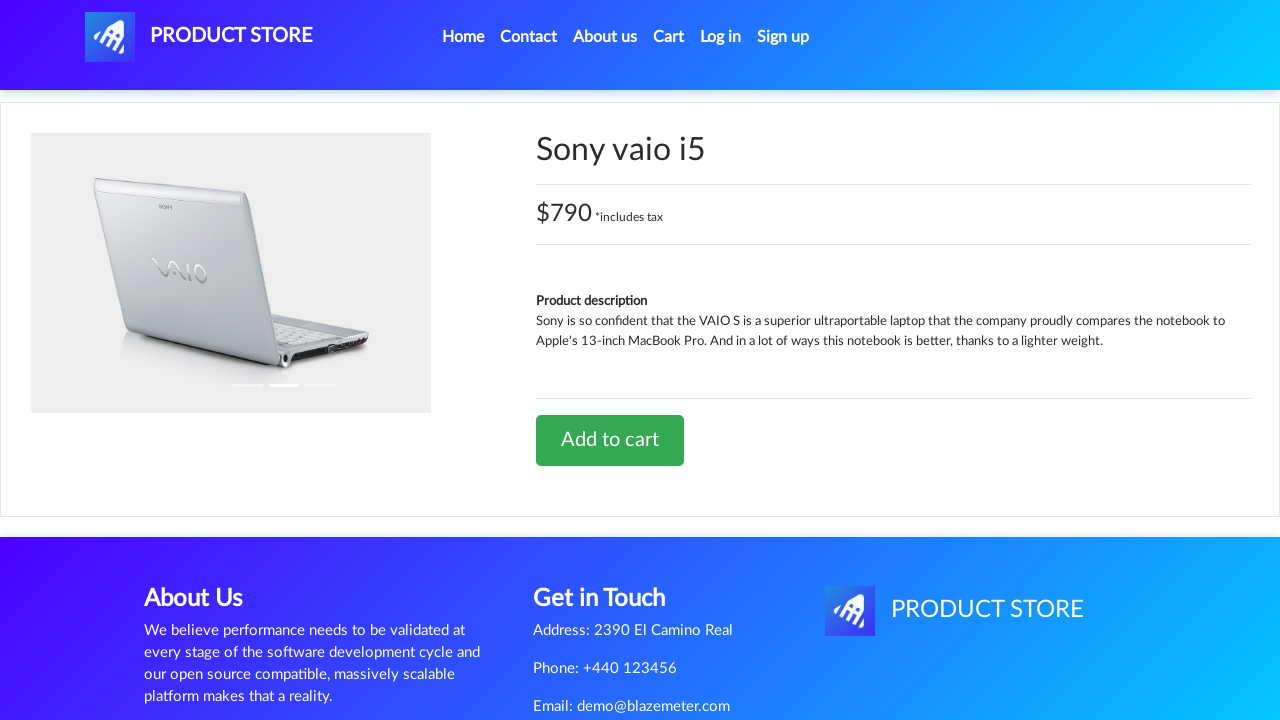

Retrieved product price from detail page: $790 *includes tax
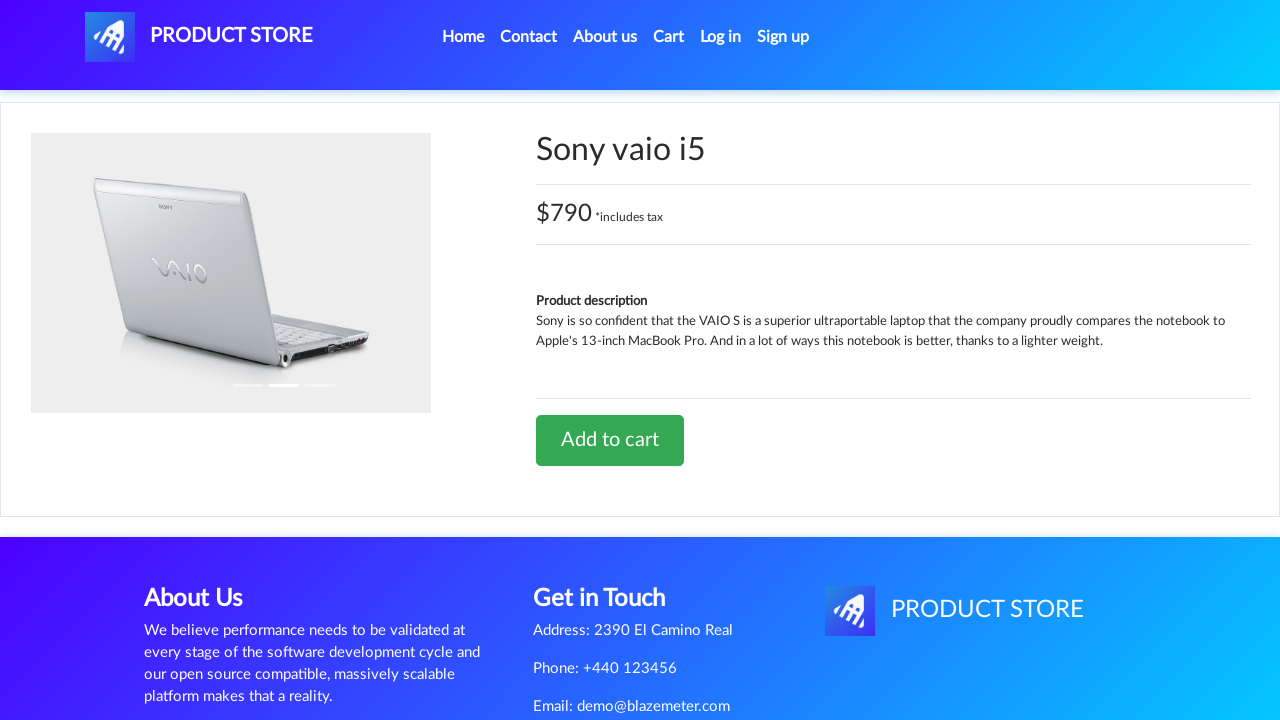

Clicked Add to Cart button at (610, 440) on a:has-text('Add to cart')
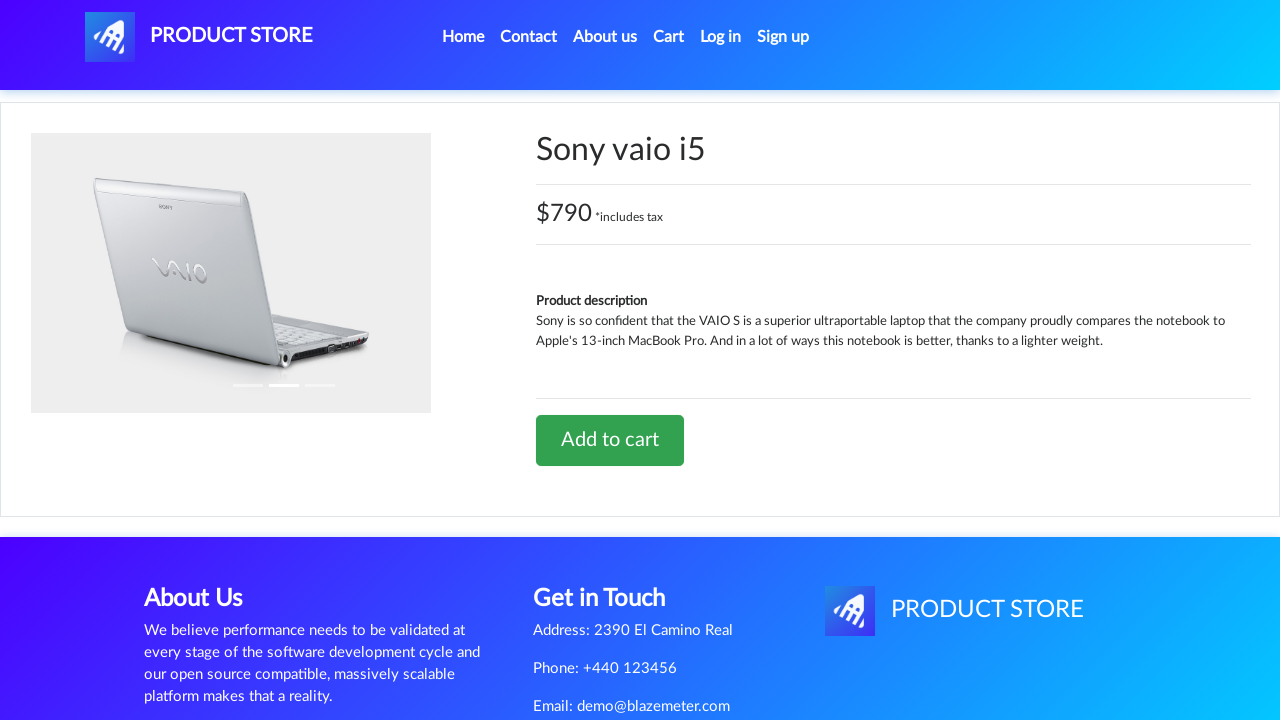

Handled confirmation alert after adding to cart
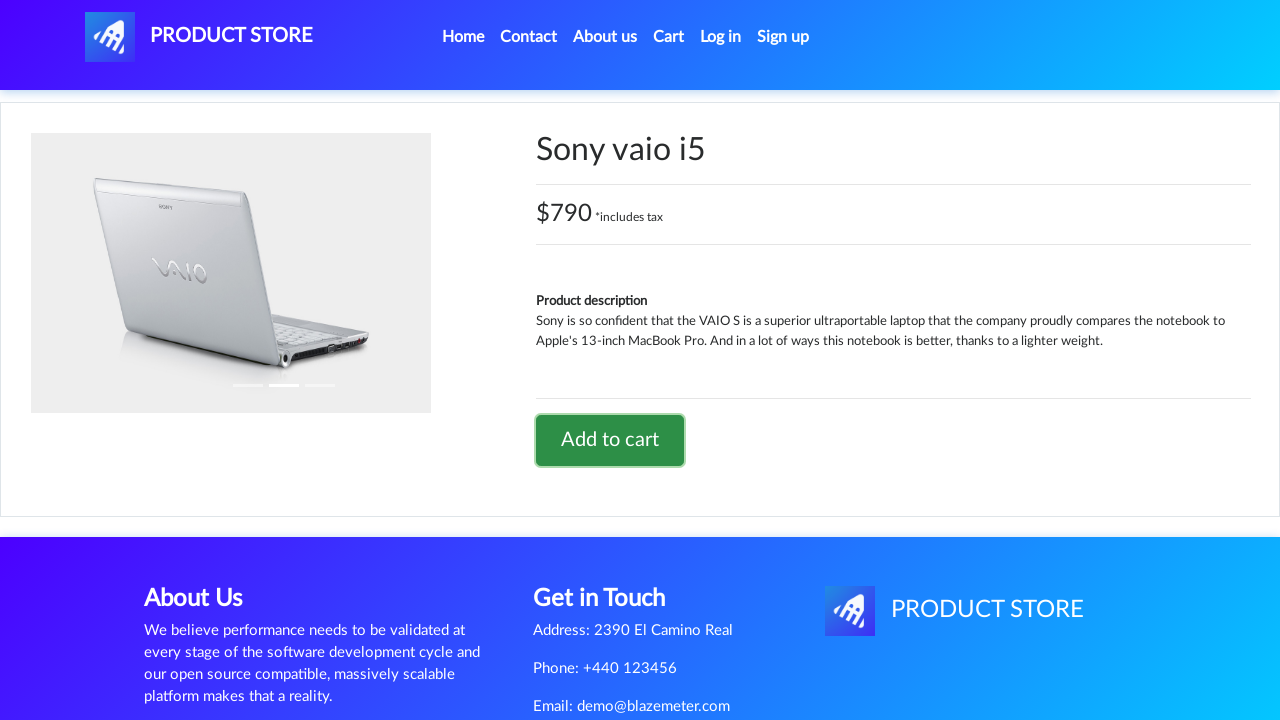

Waited for cart to be updated
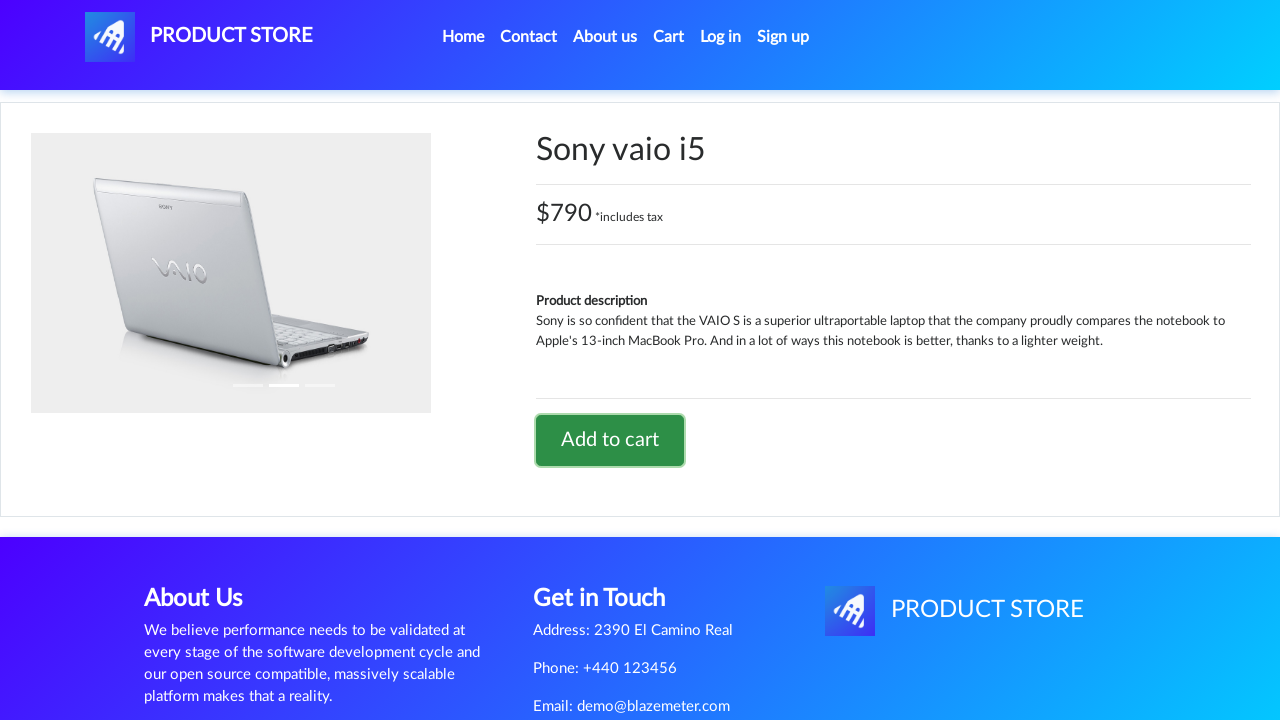

Clicked on Cart in navigation at (669, 37) on a#cartur
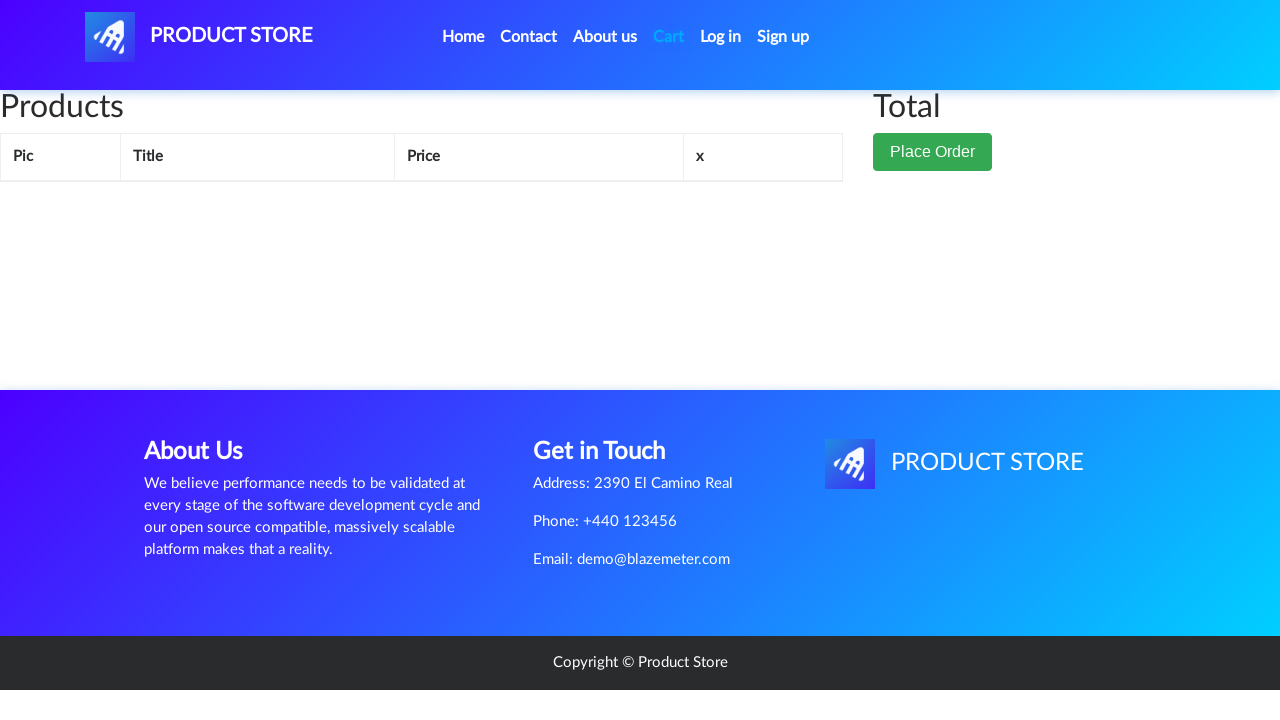

Cart page loaded with items
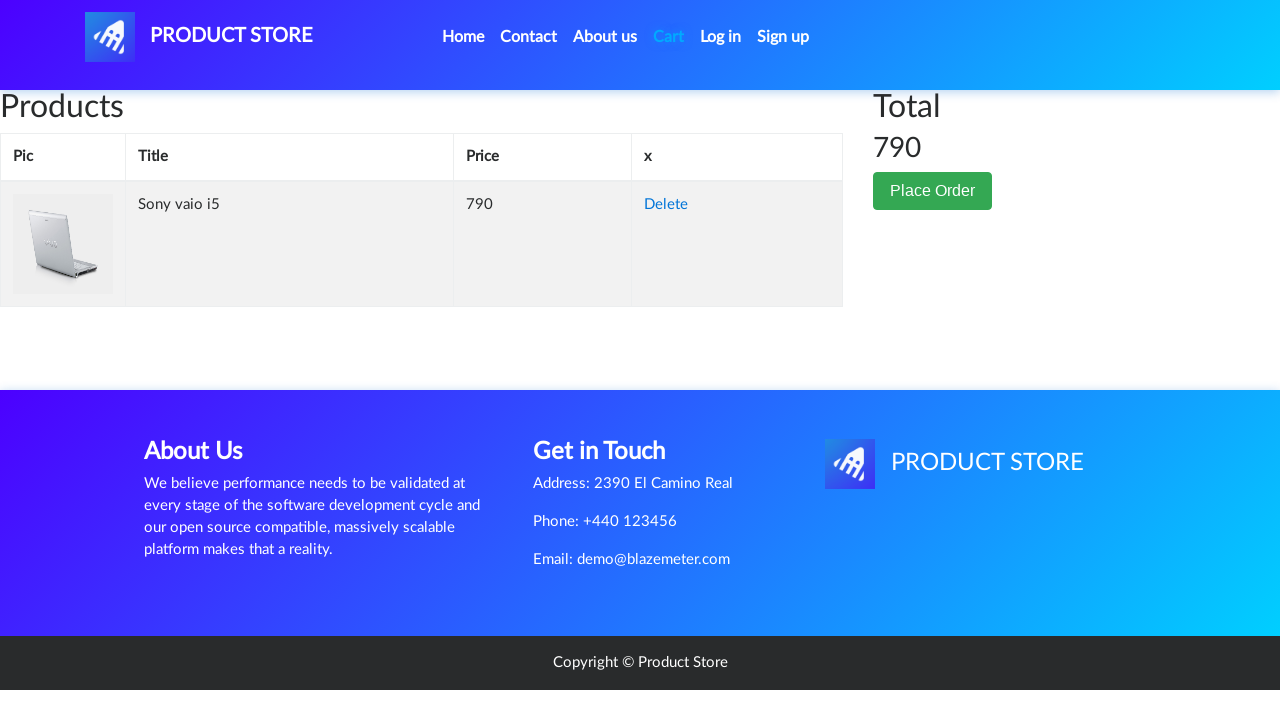

Retrieved product model from cart: Sony vaio i5
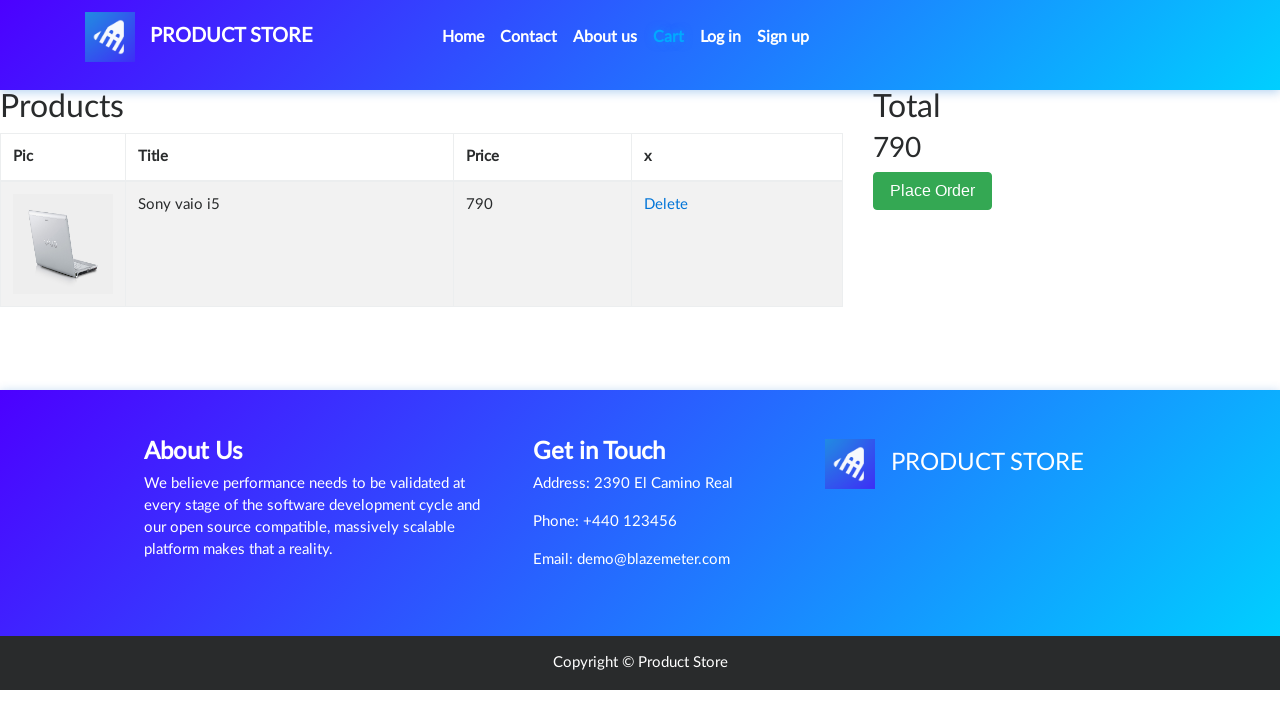

Retrieved product price from cart: 790
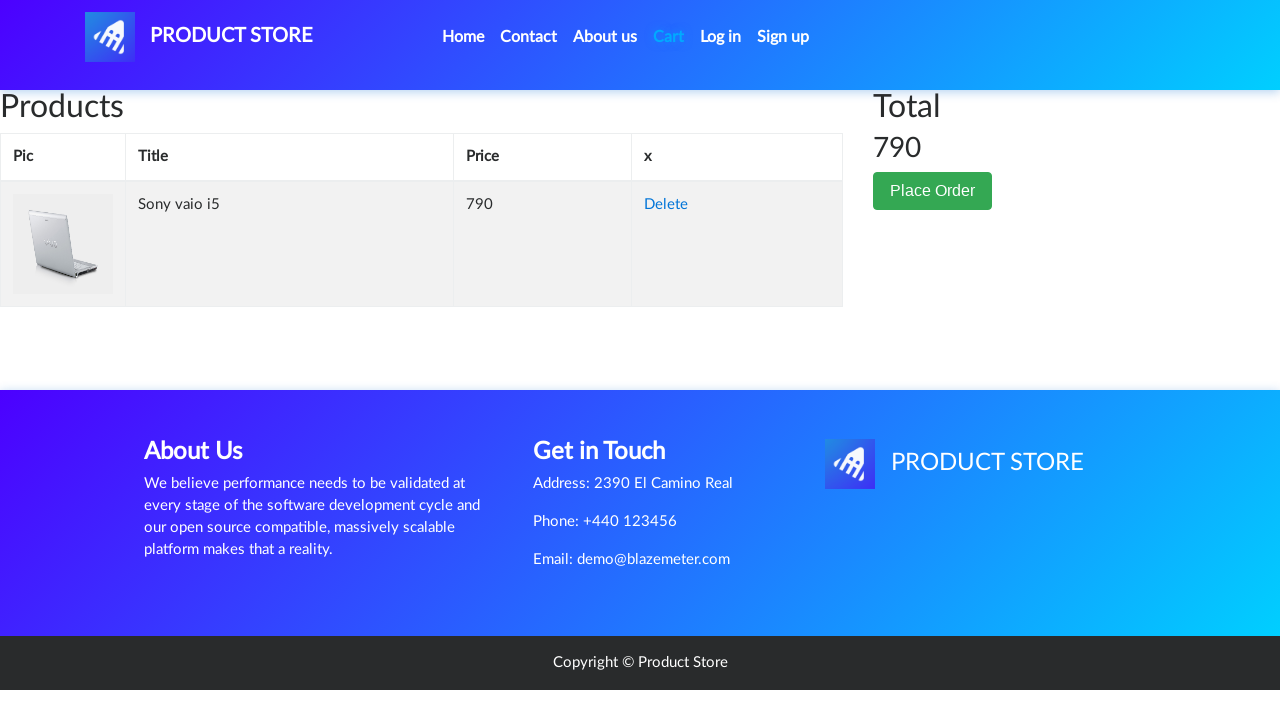

Clicked Place Order button at (933, 191) on button:has-text('Place Order')
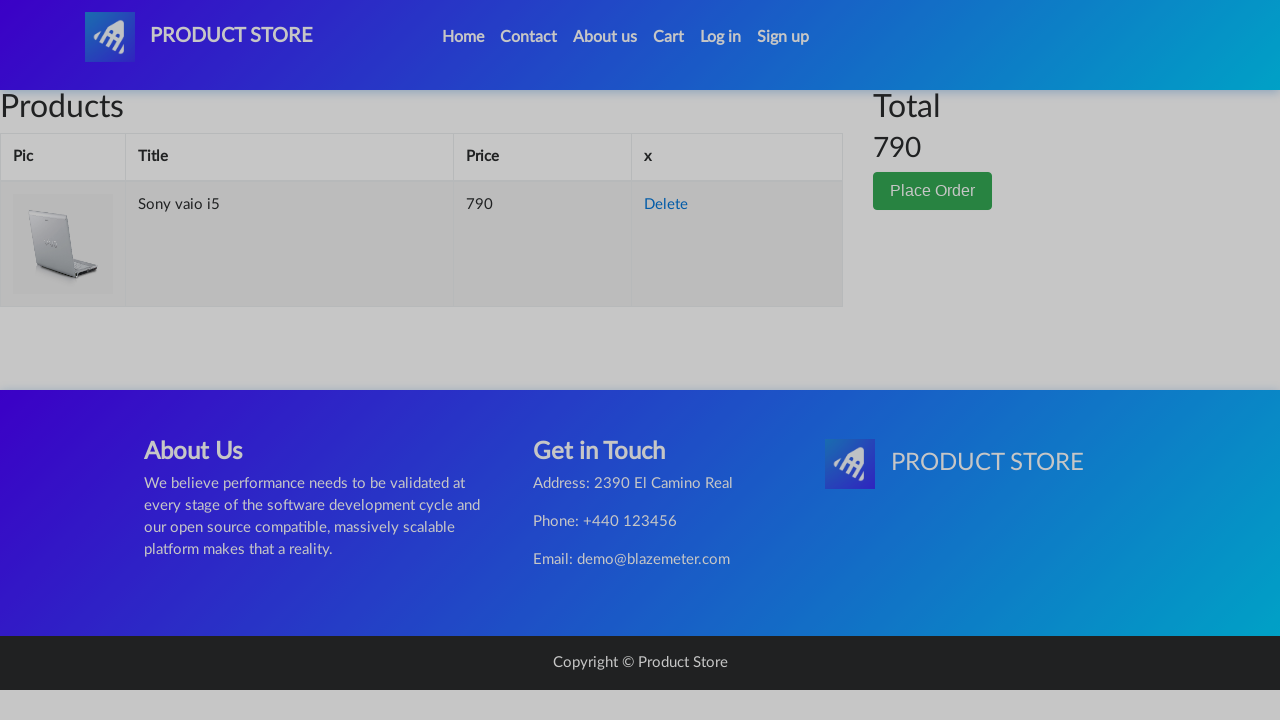

Order modal appeared
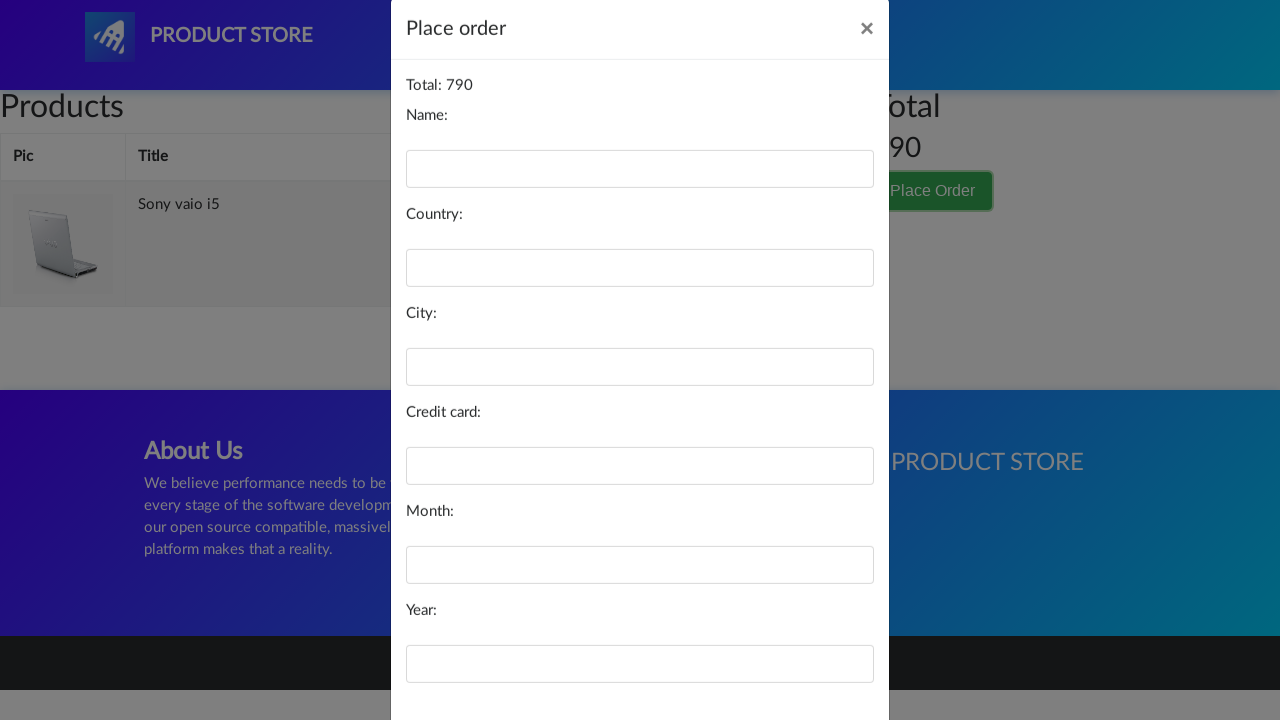

Filled name field with 'Gastón' on #name
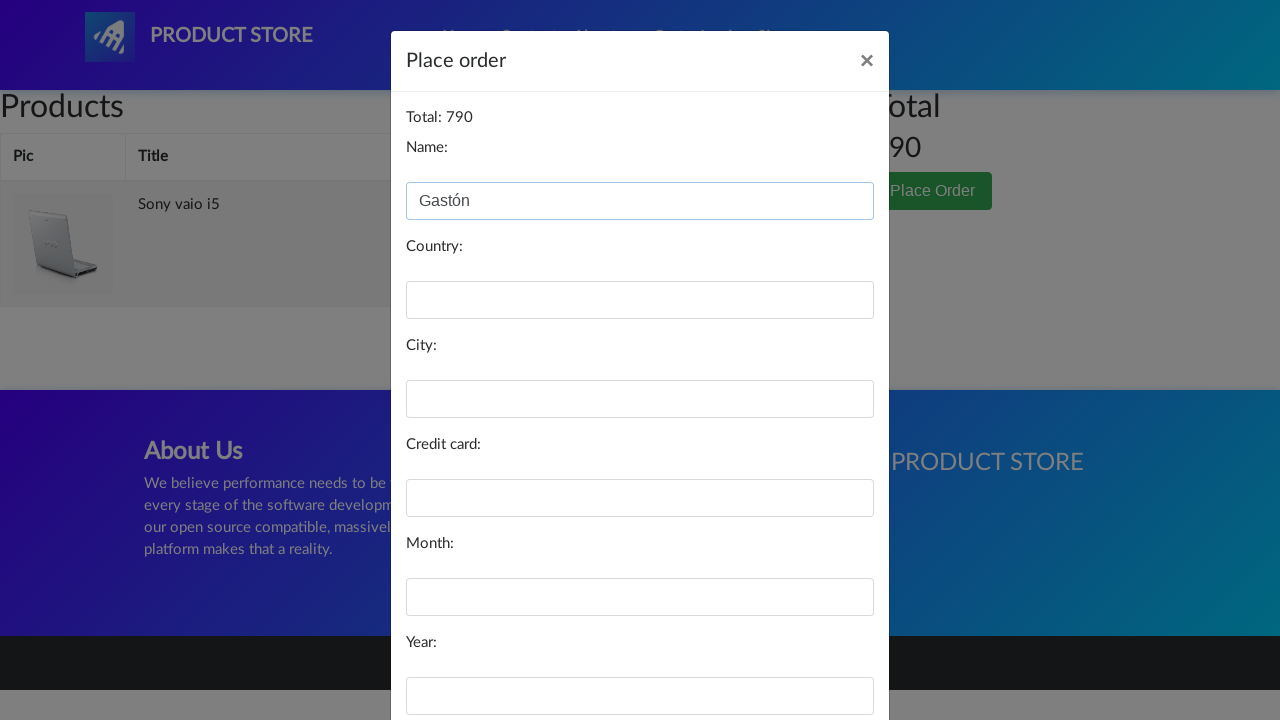

Filled country field with 'Argentina' on #country
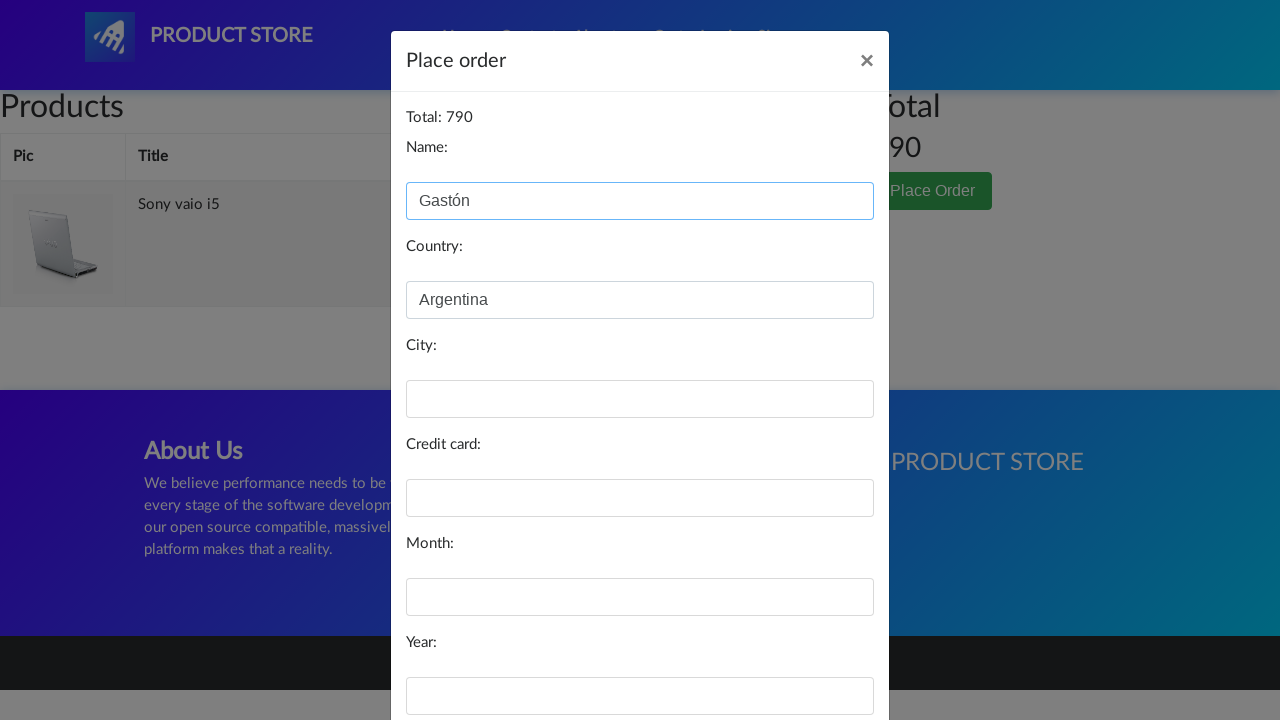

Filled city field with 'Banfield' on #city
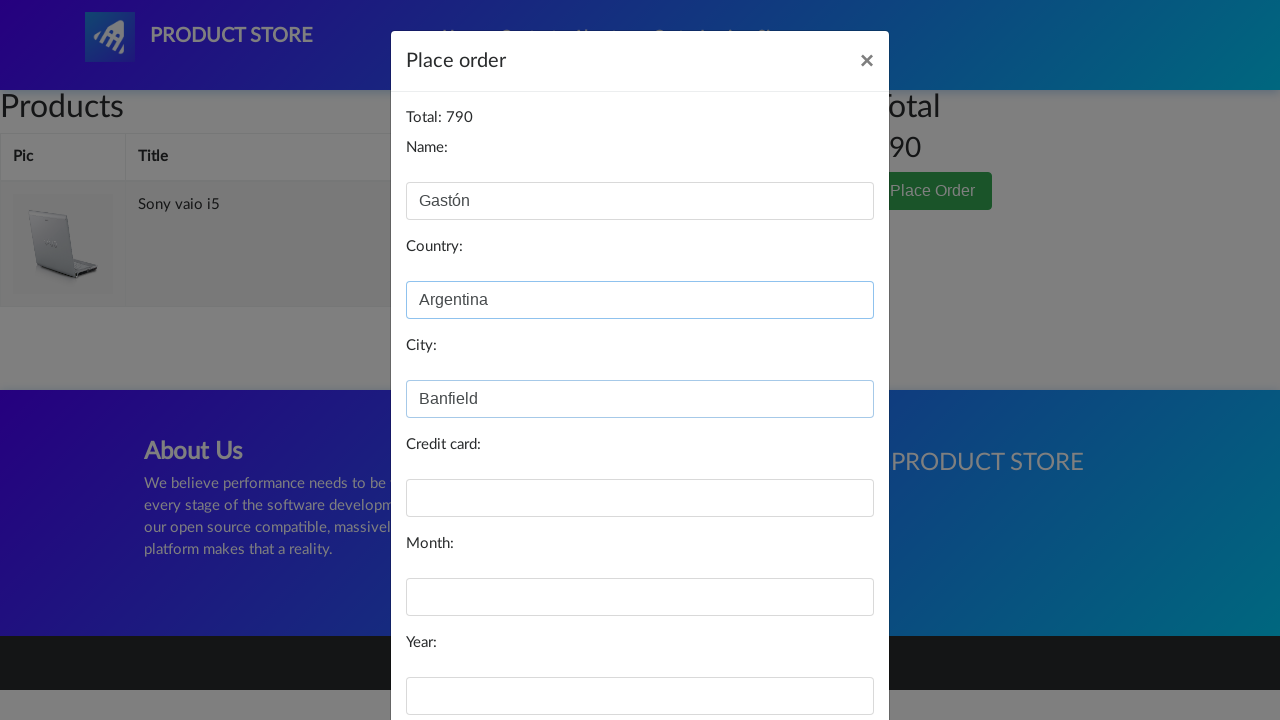

Filled card field with test credit card number on #card
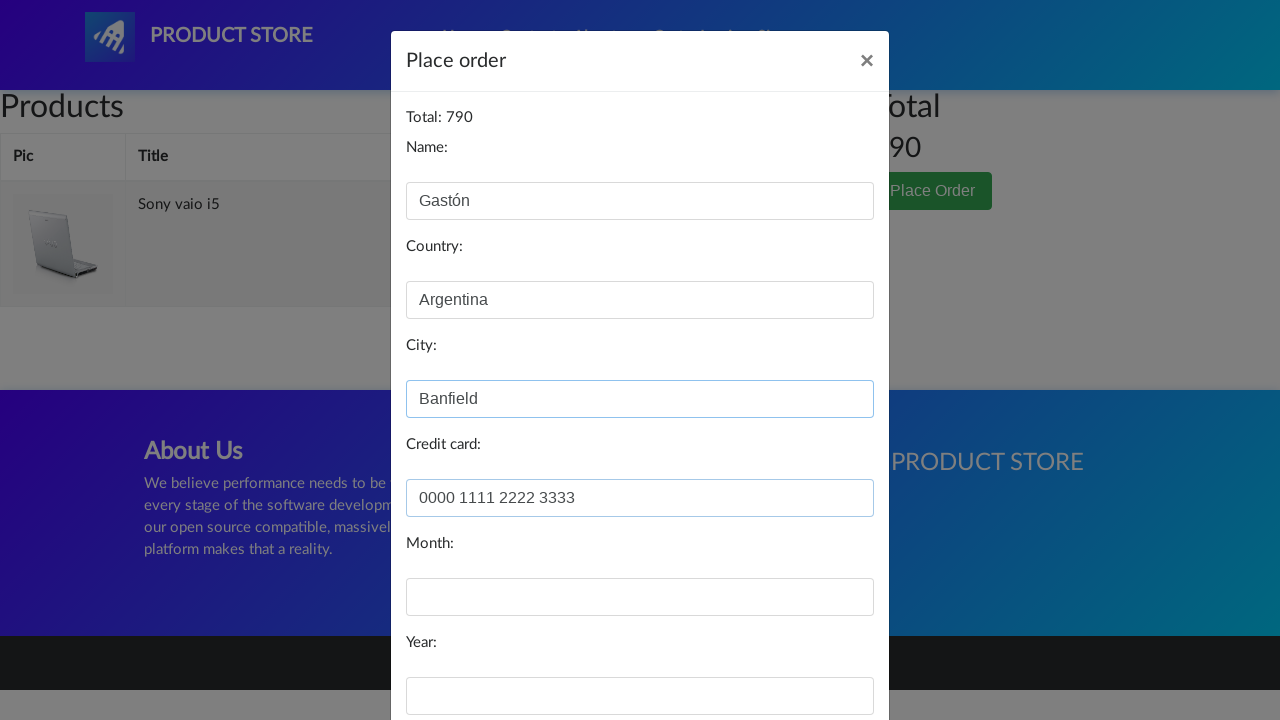

Filled month field with 'March' on #month
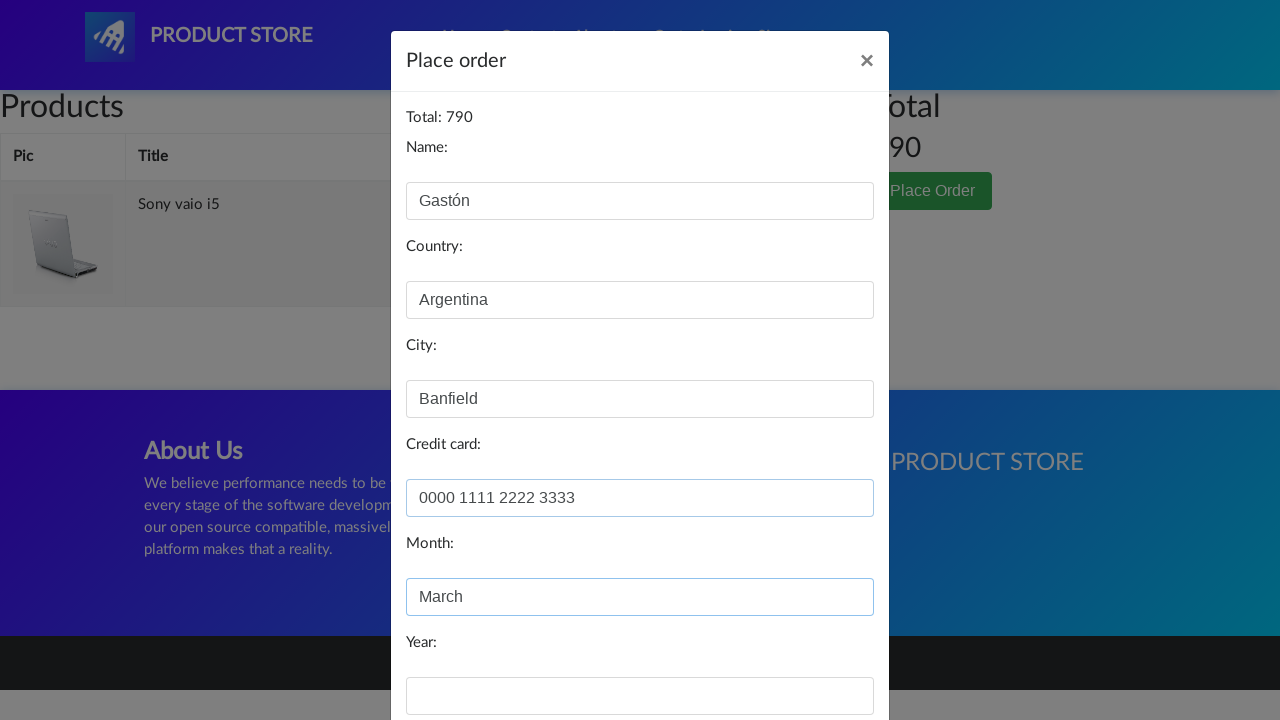

Filled year field with '2022' on #year
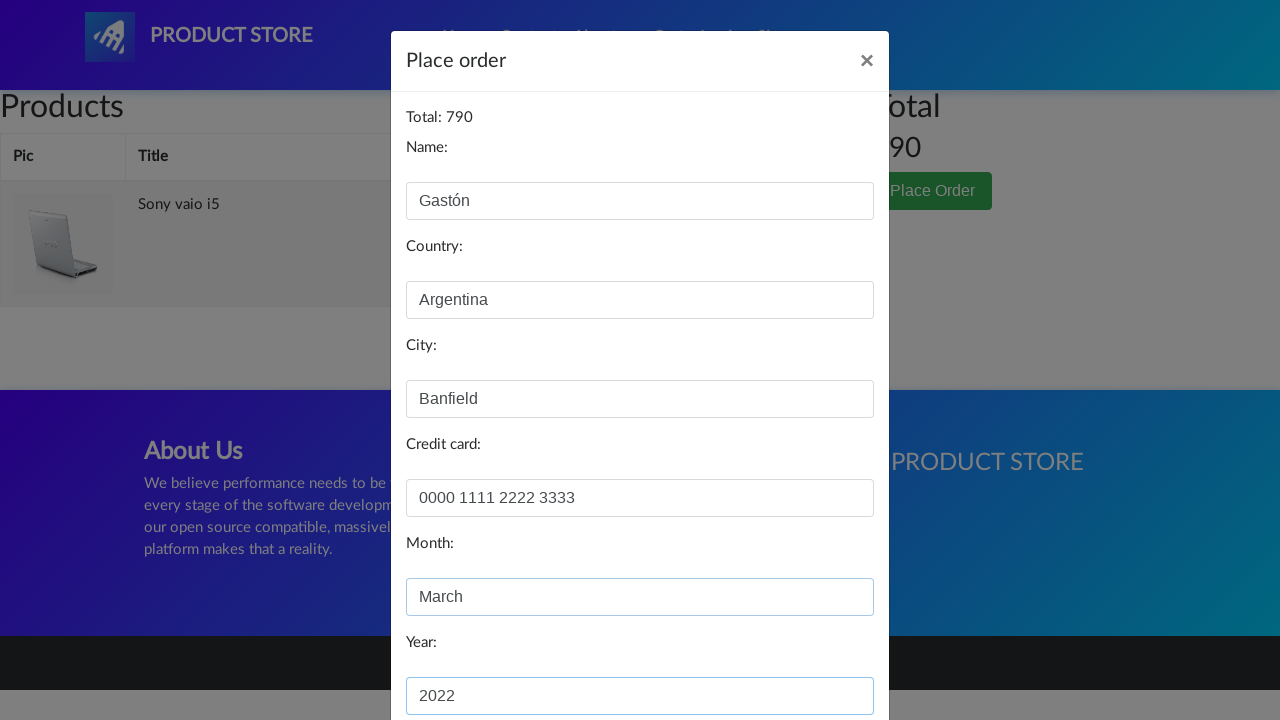

Clicked Purchase button to submit order at (823, 655) on button:has-text('Purchase')
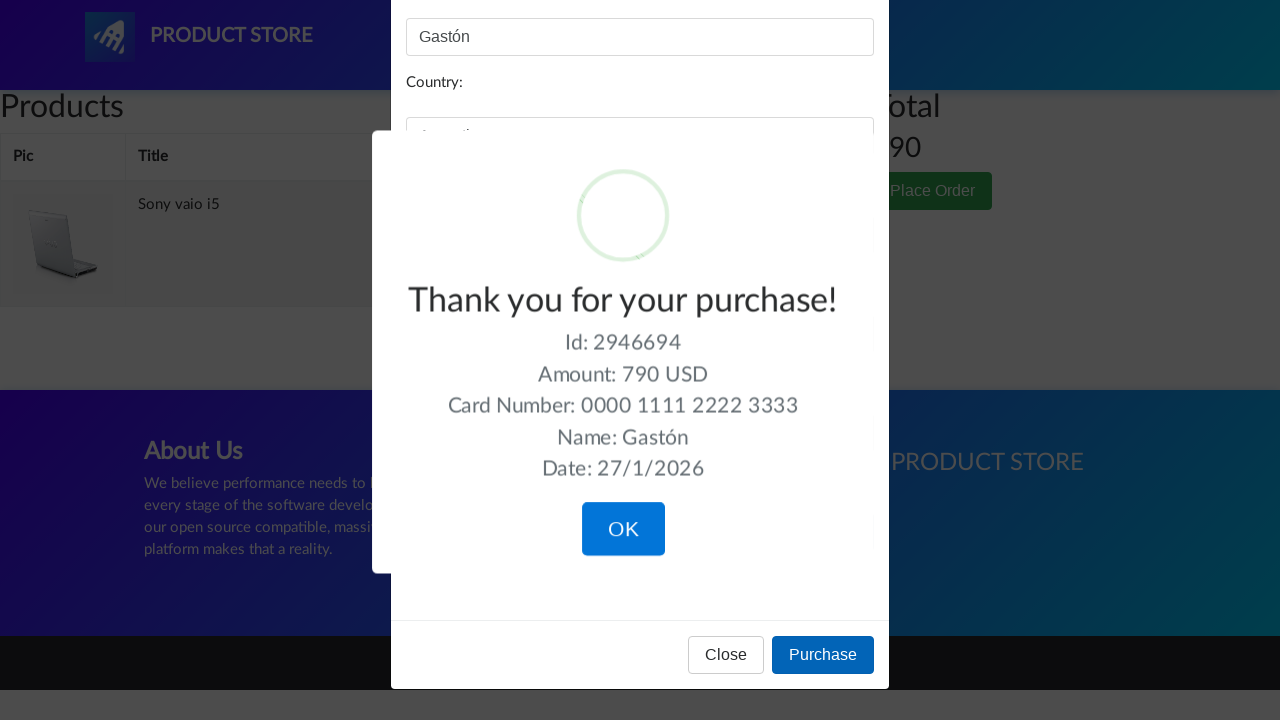

Confirmation modal appeared
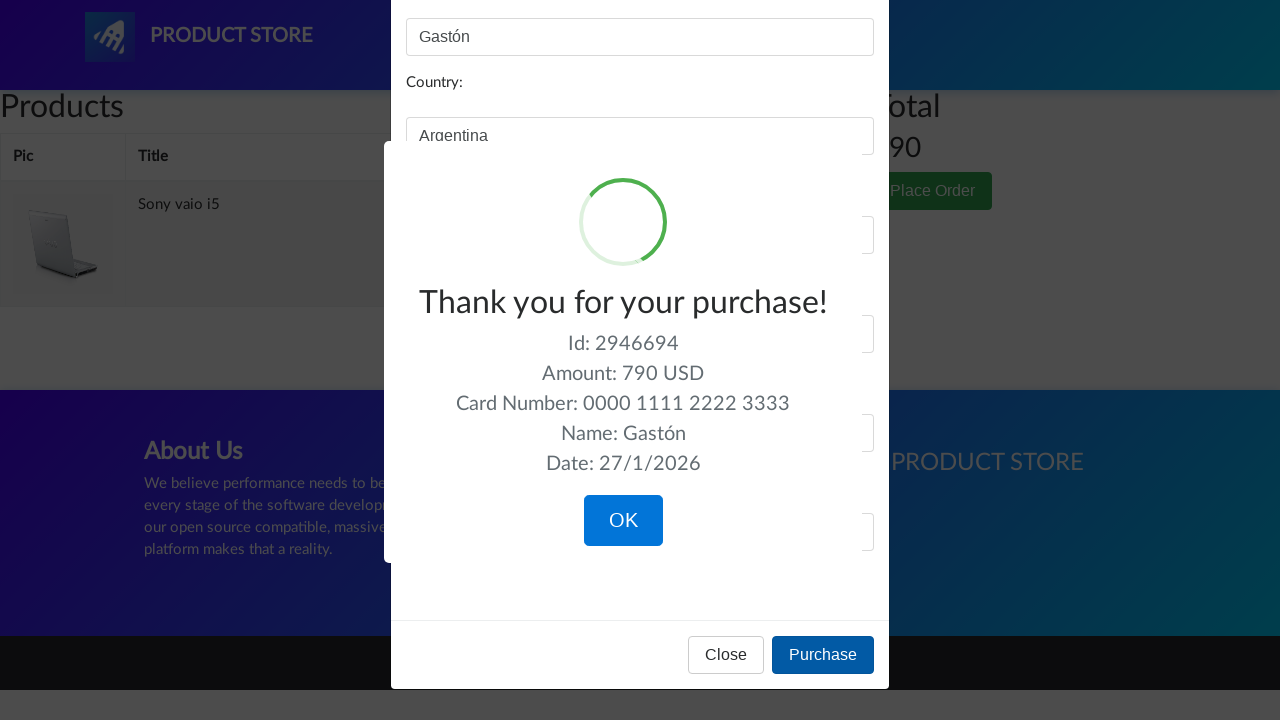

Thank you message for purchase confirmed
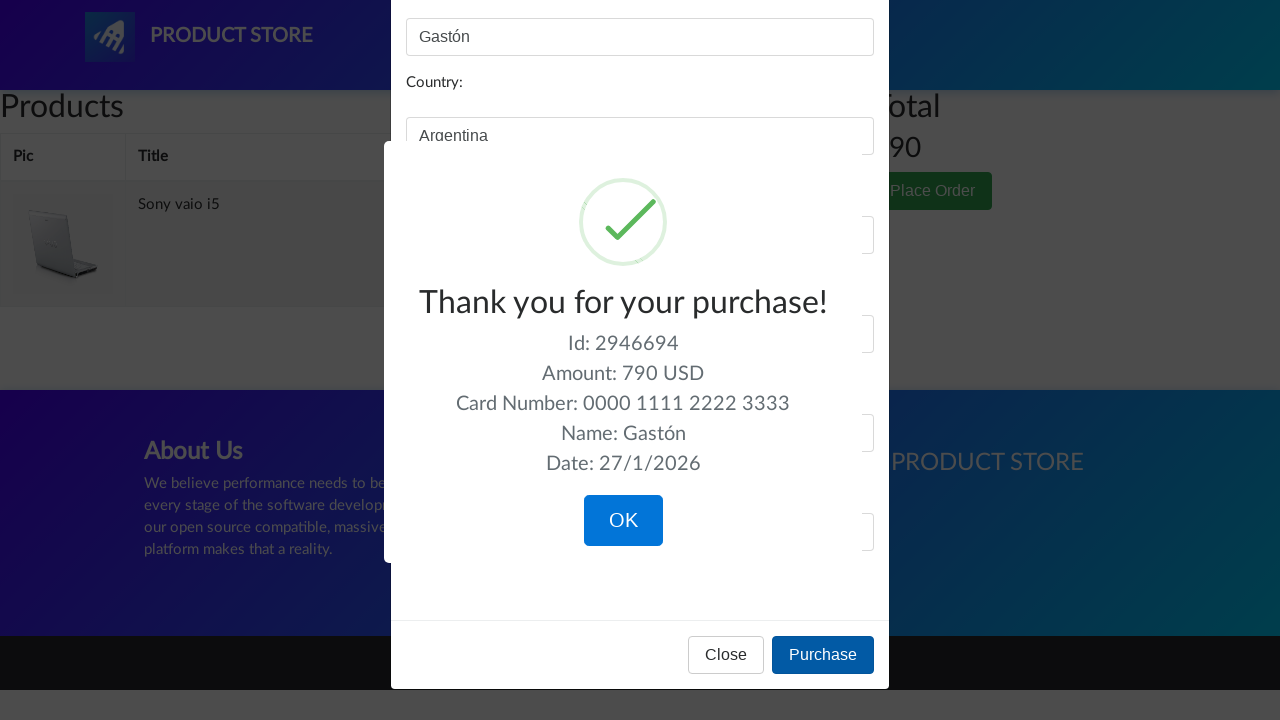

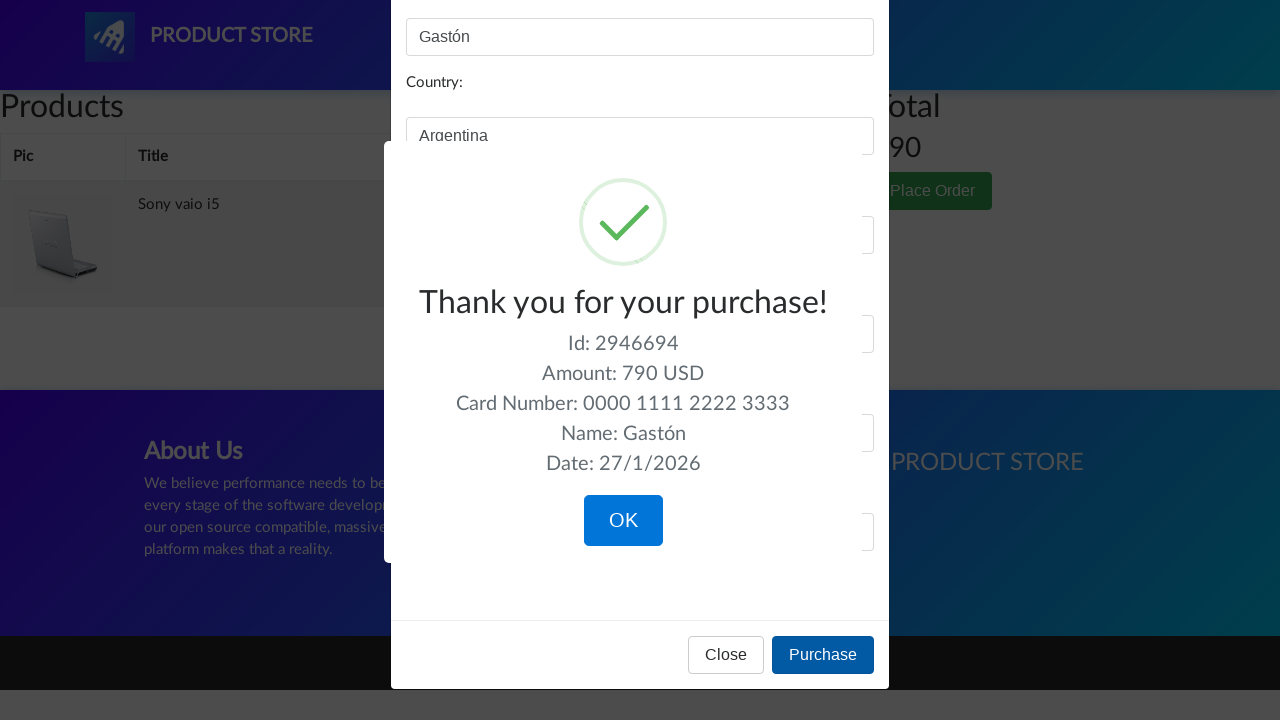